Tests window handling functionality by opening new windows, switching between them, interacting with elements, and closing windows

Starting URL: https://www.leafground.com/window.xhtml

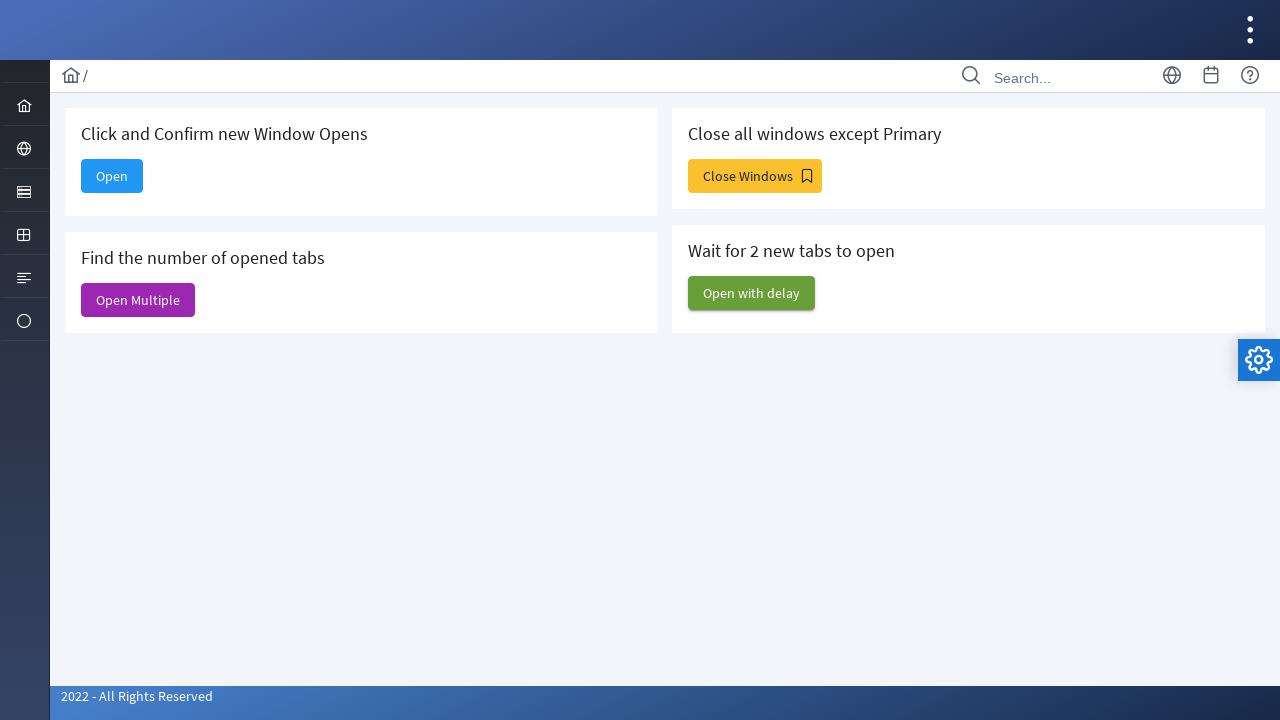

Stored reference to main window
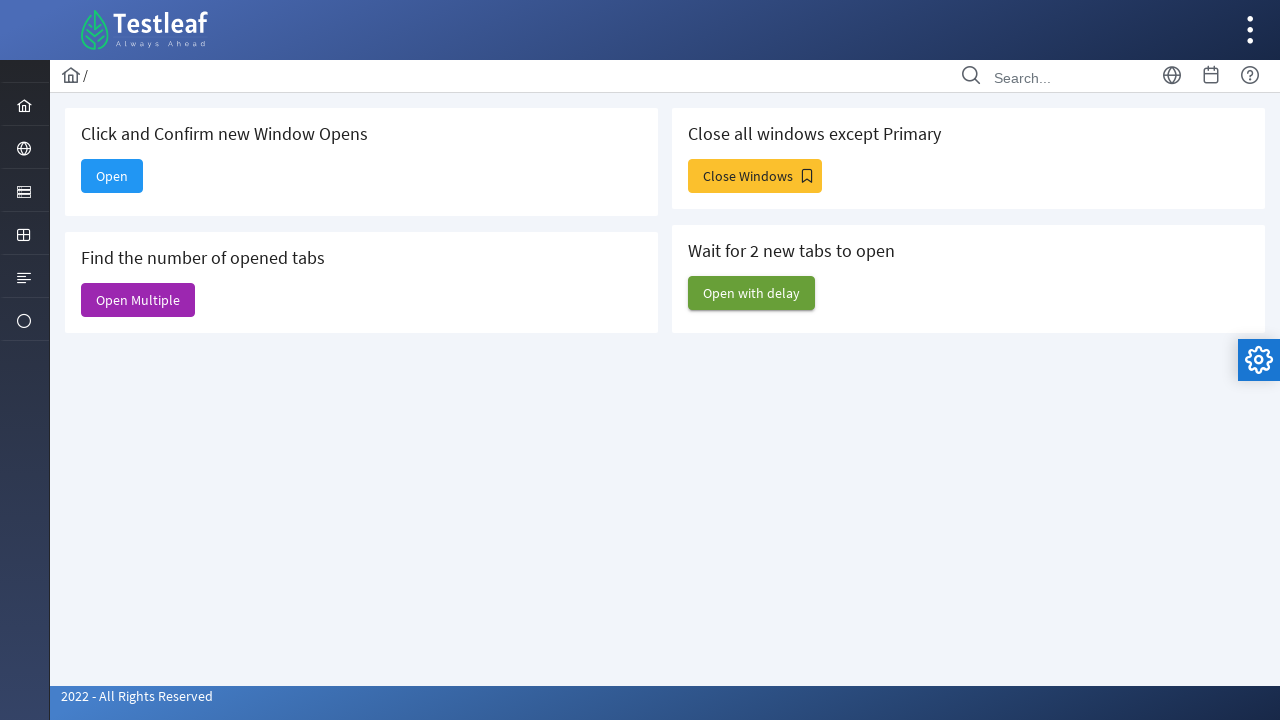

Clicked button to open new window at (112, 176) on #j_idt88\:new
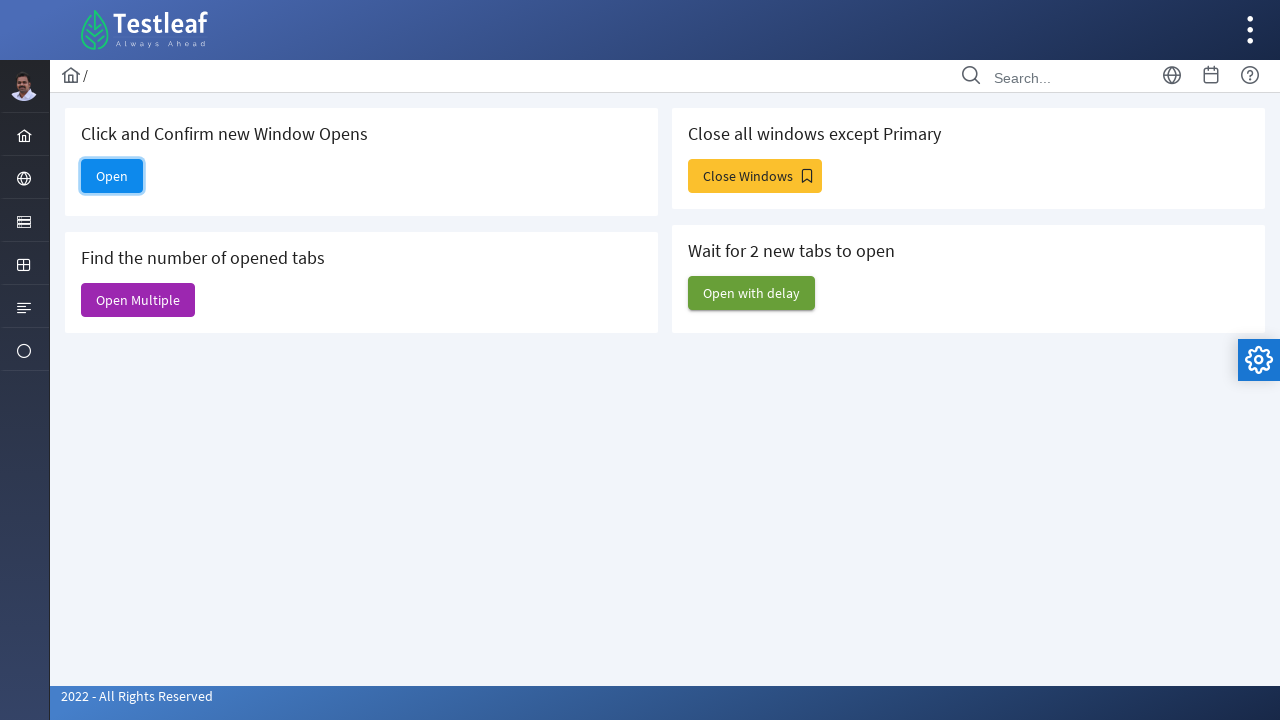

Waited for new window to open
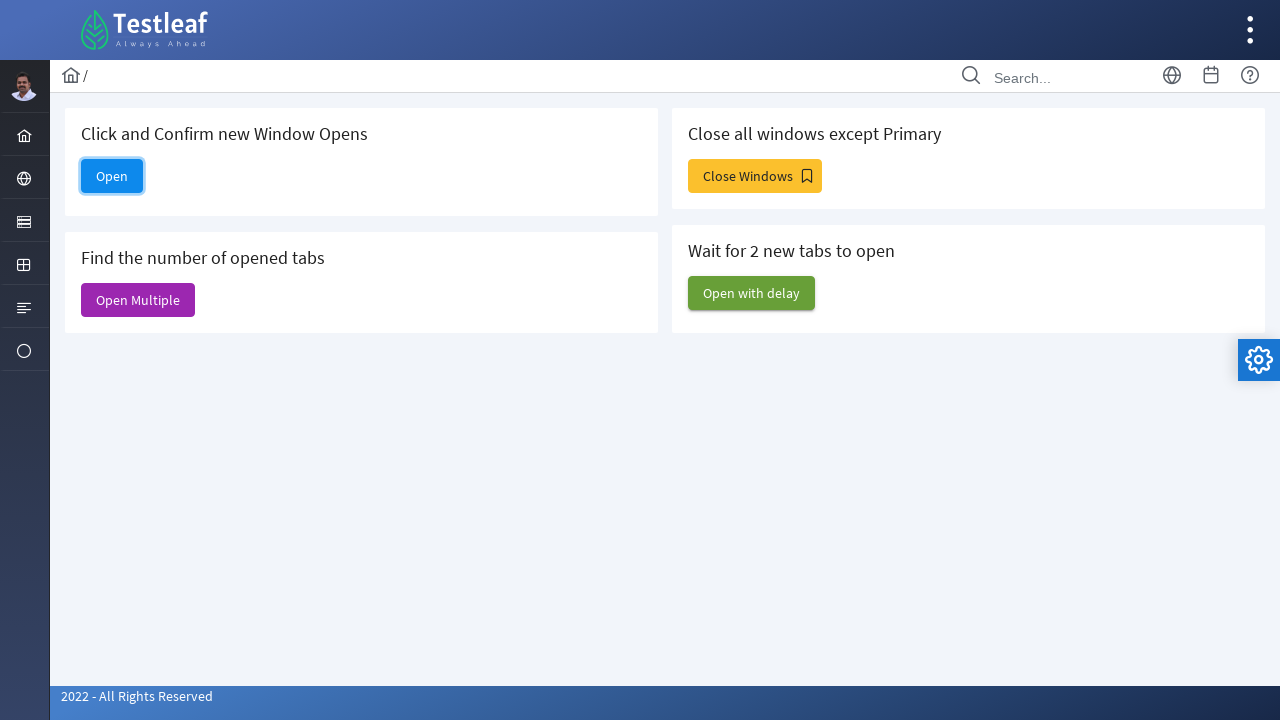

Switched to newly opened window
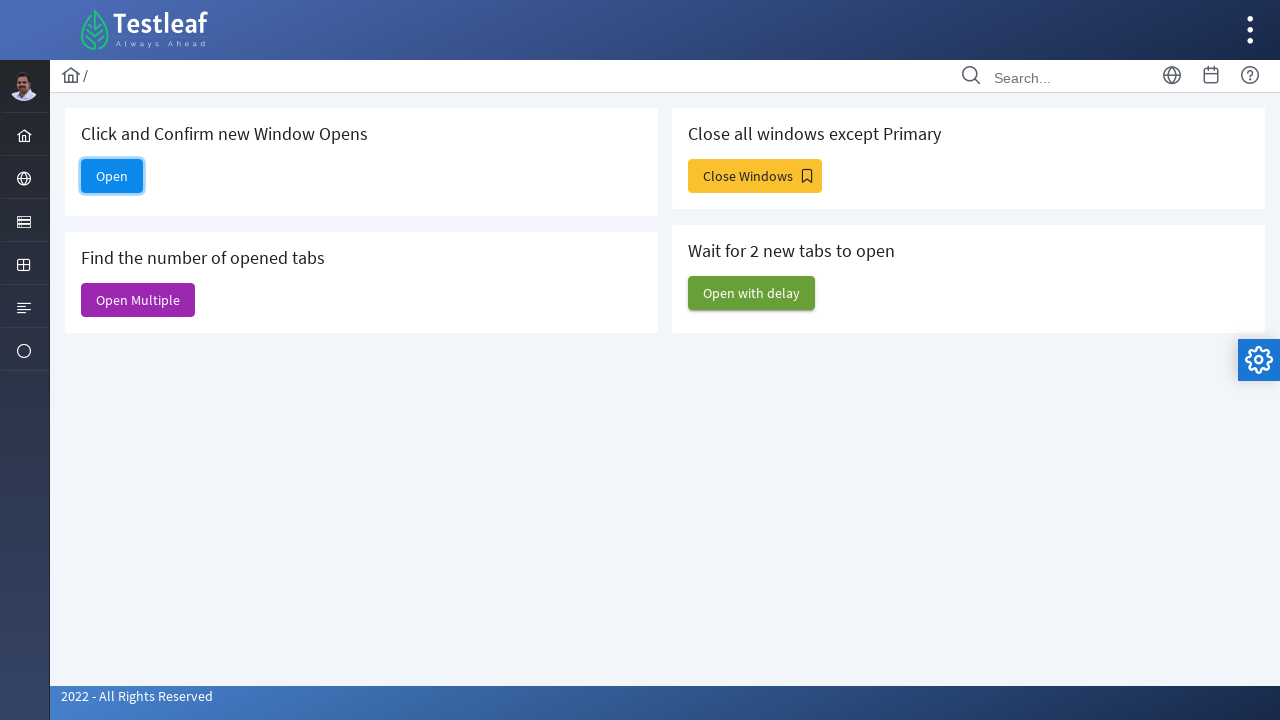

Clicked layout config button in new window at (1259, 360) on #layout-config-button
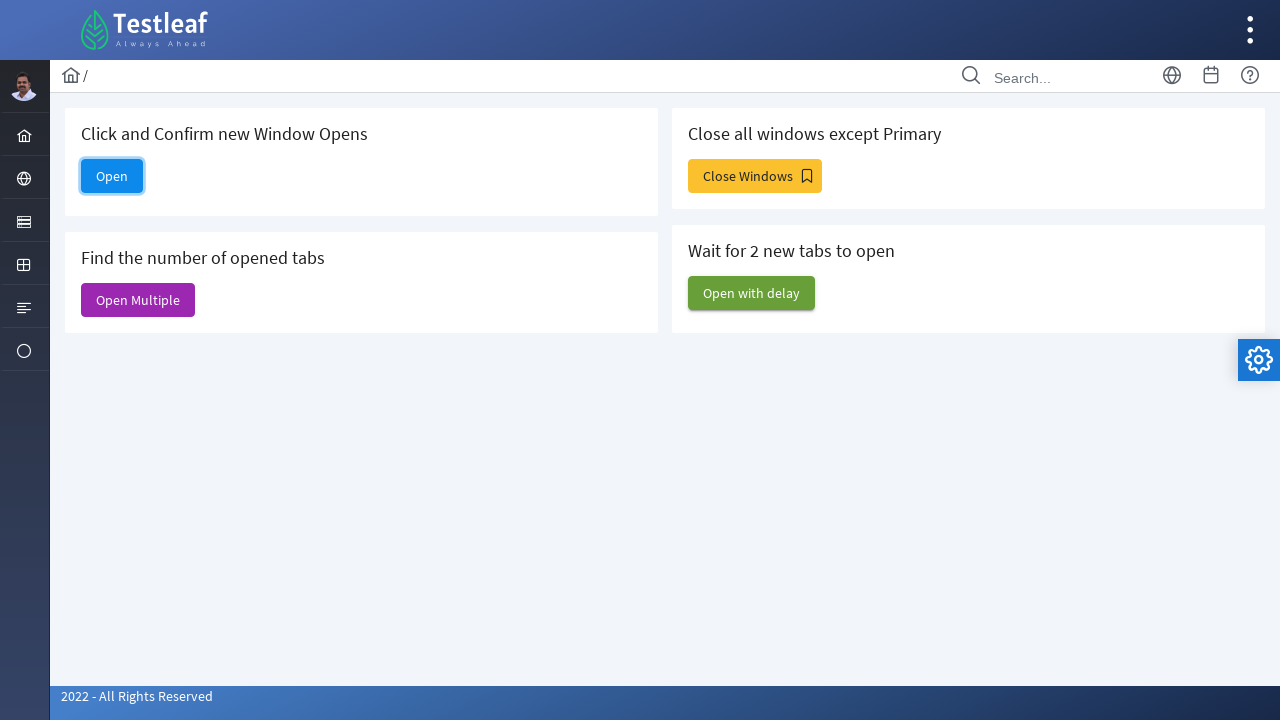

Closed the new window
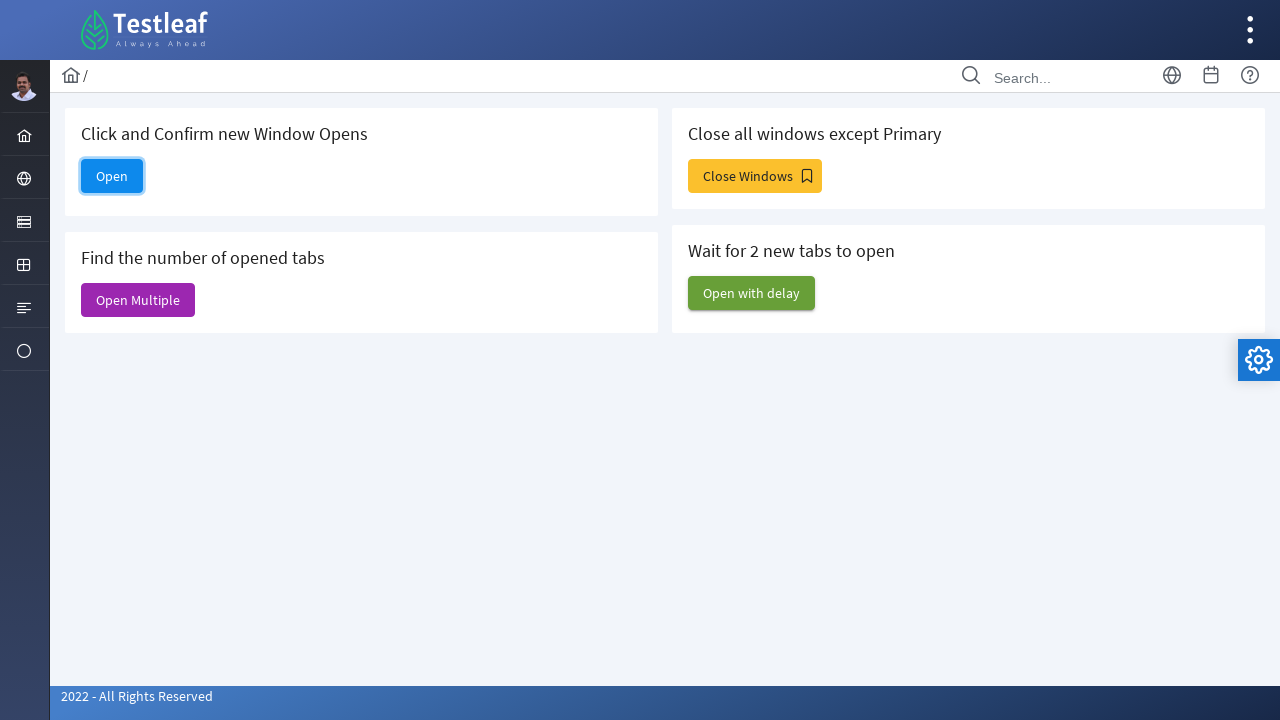

Clicked button to open multiple windows at (138, 300) on #j_idt88\:j_idt91
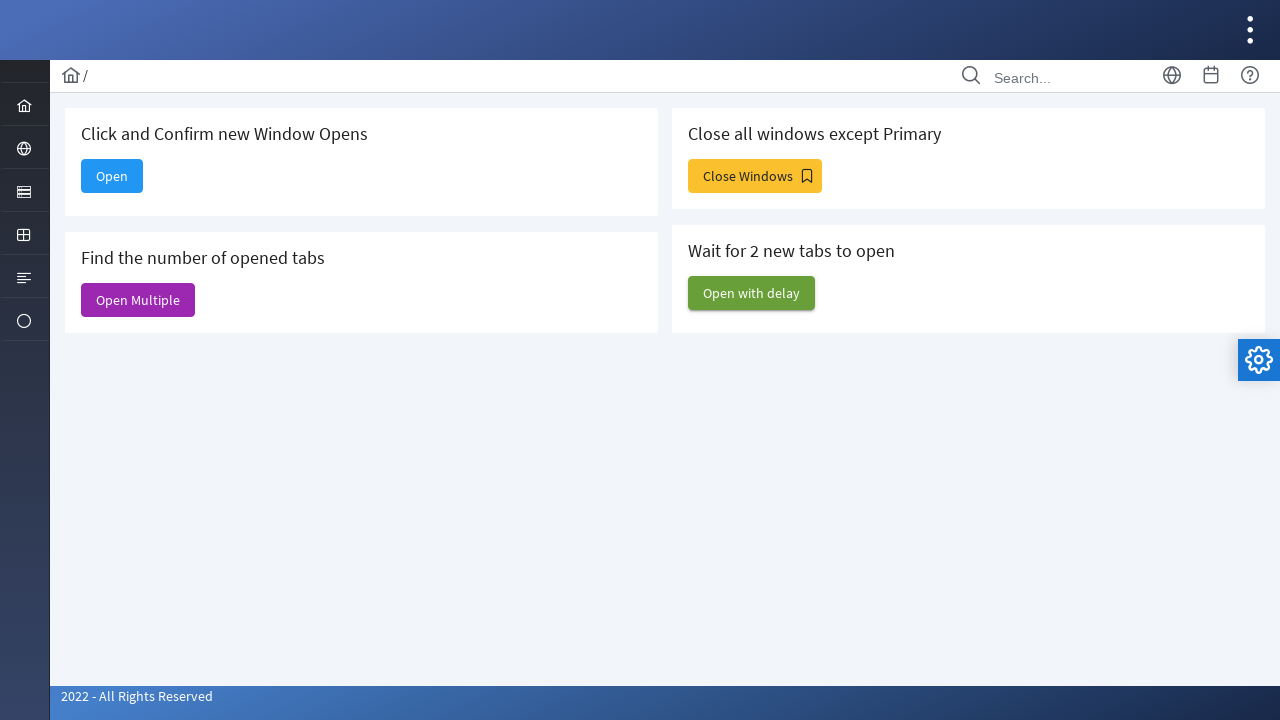

Waited for multiple windows to open
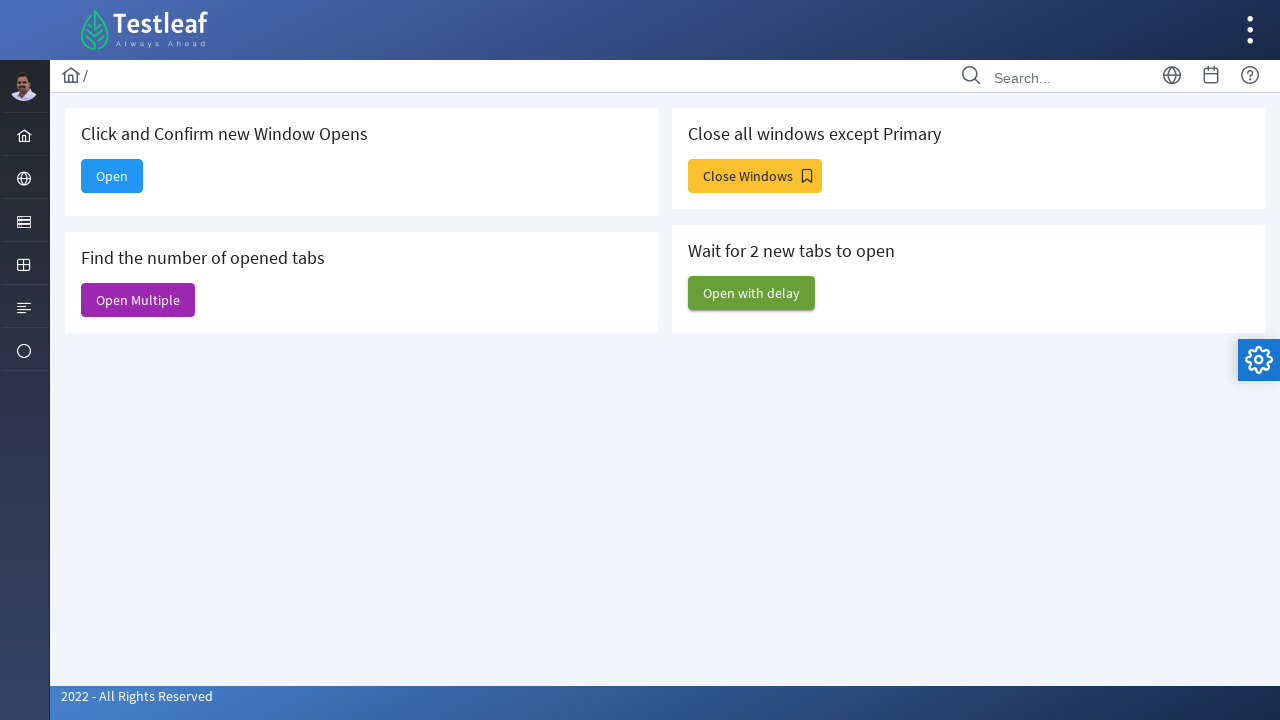

Retrieved all open windows
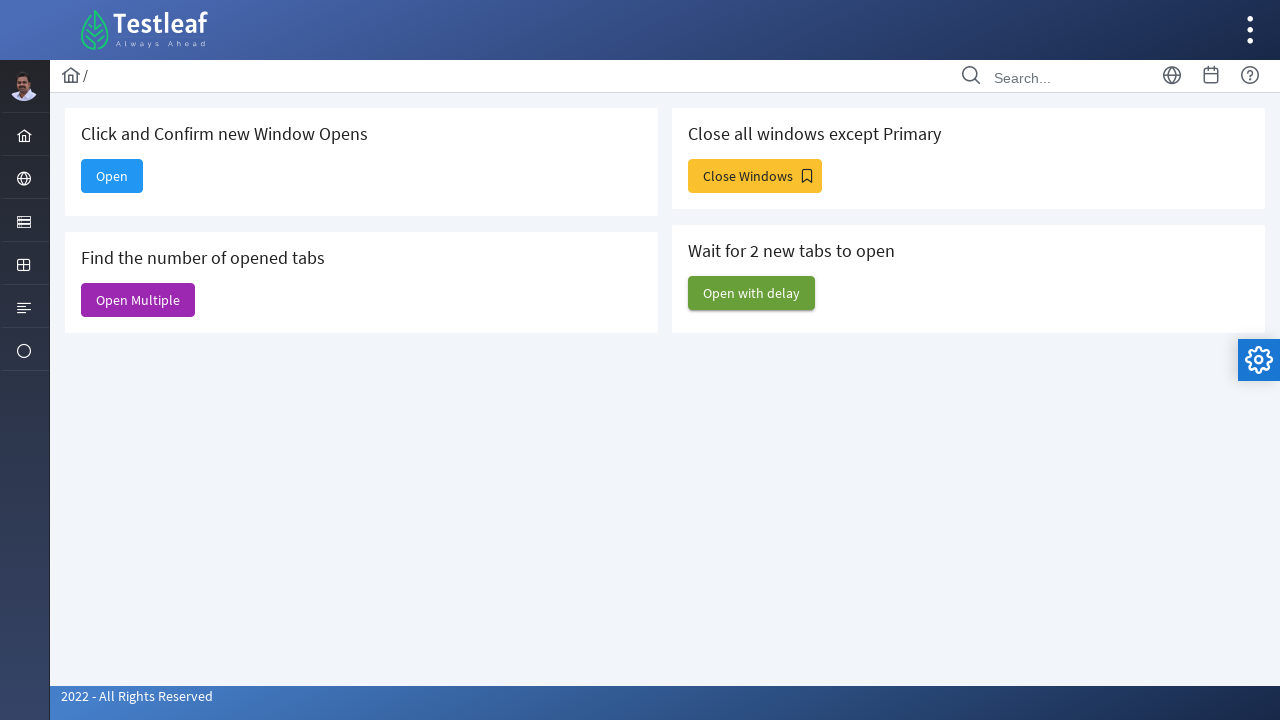

Displayed count of open windows: 6
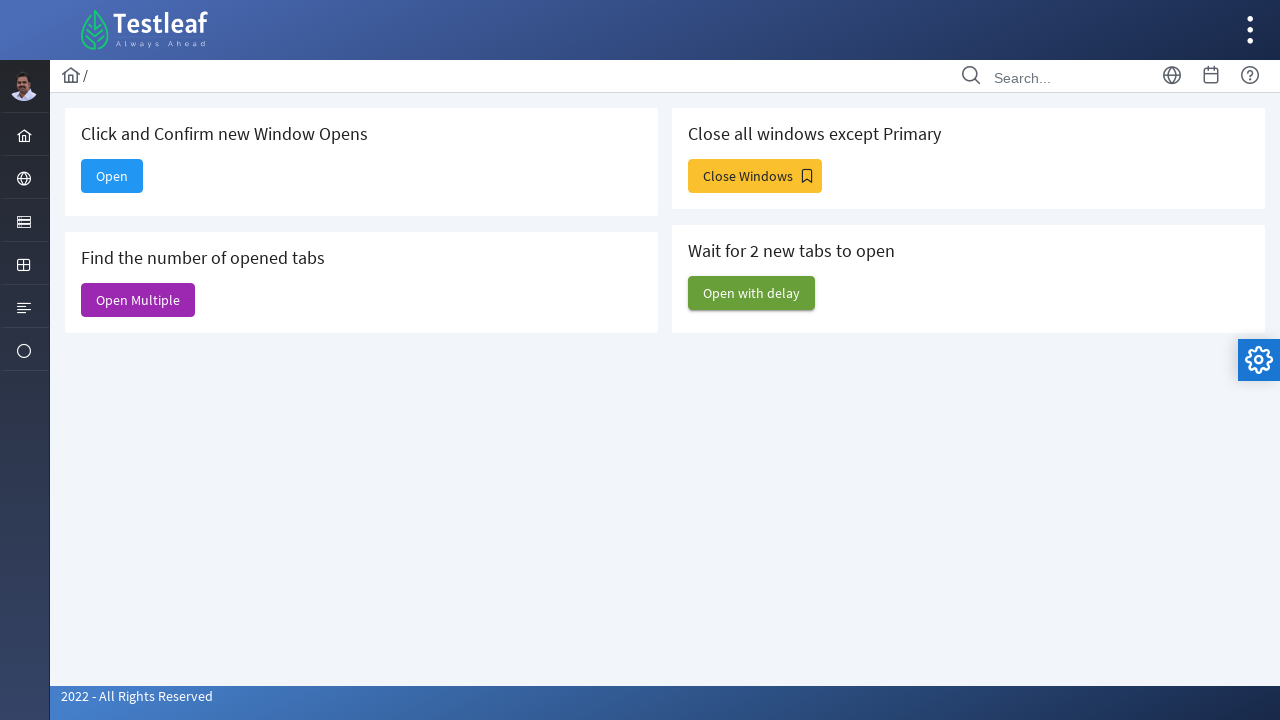

Closed a window, keeping main window open
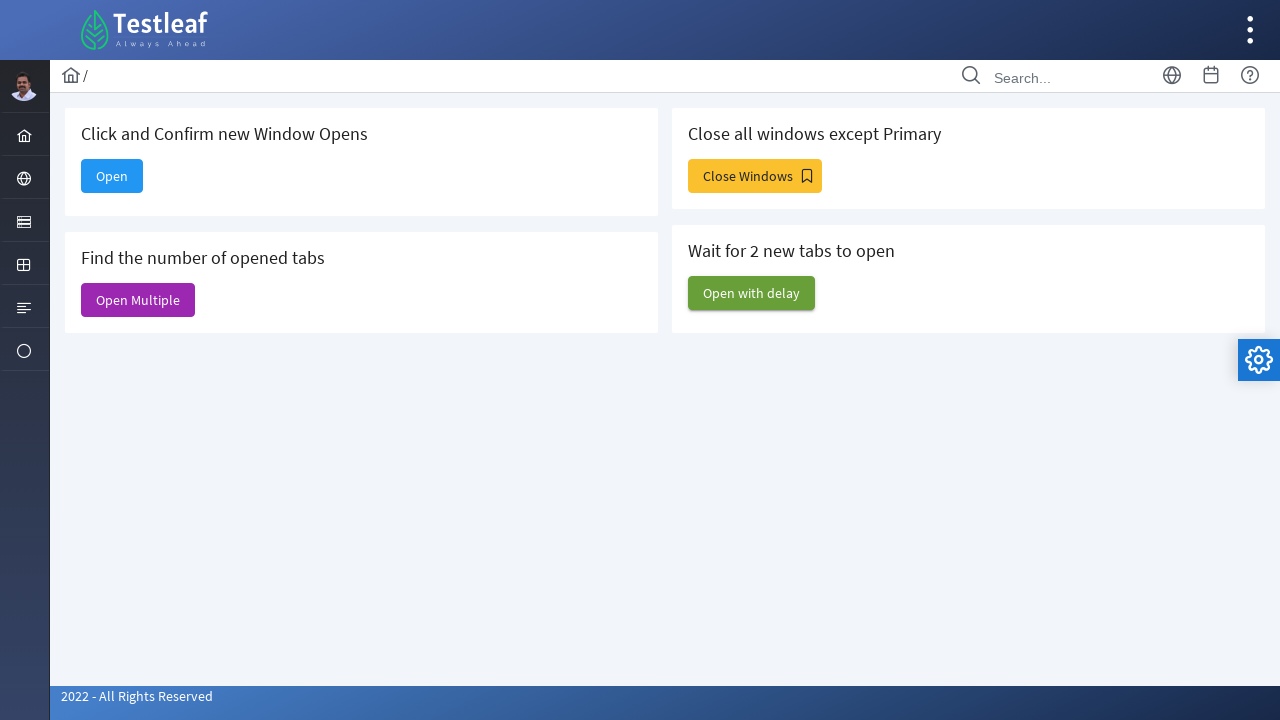

Closed a window, keeping main window open
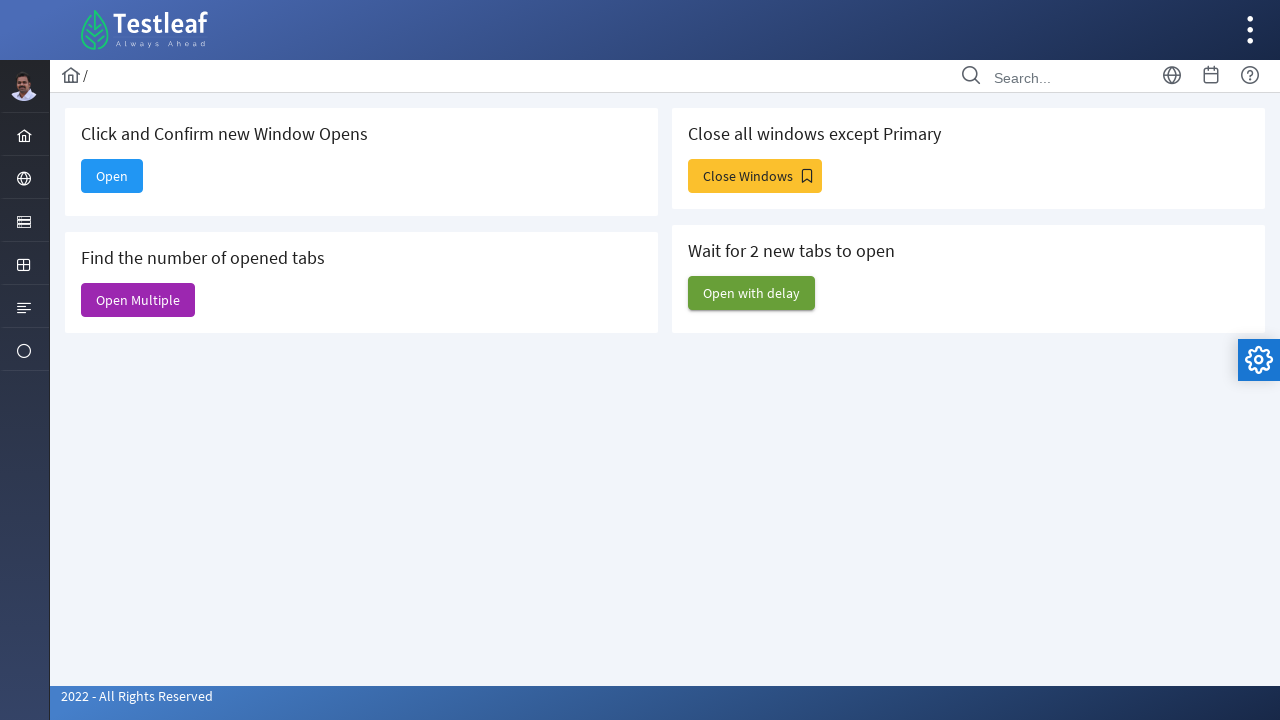

Closed a window, keeping main window open
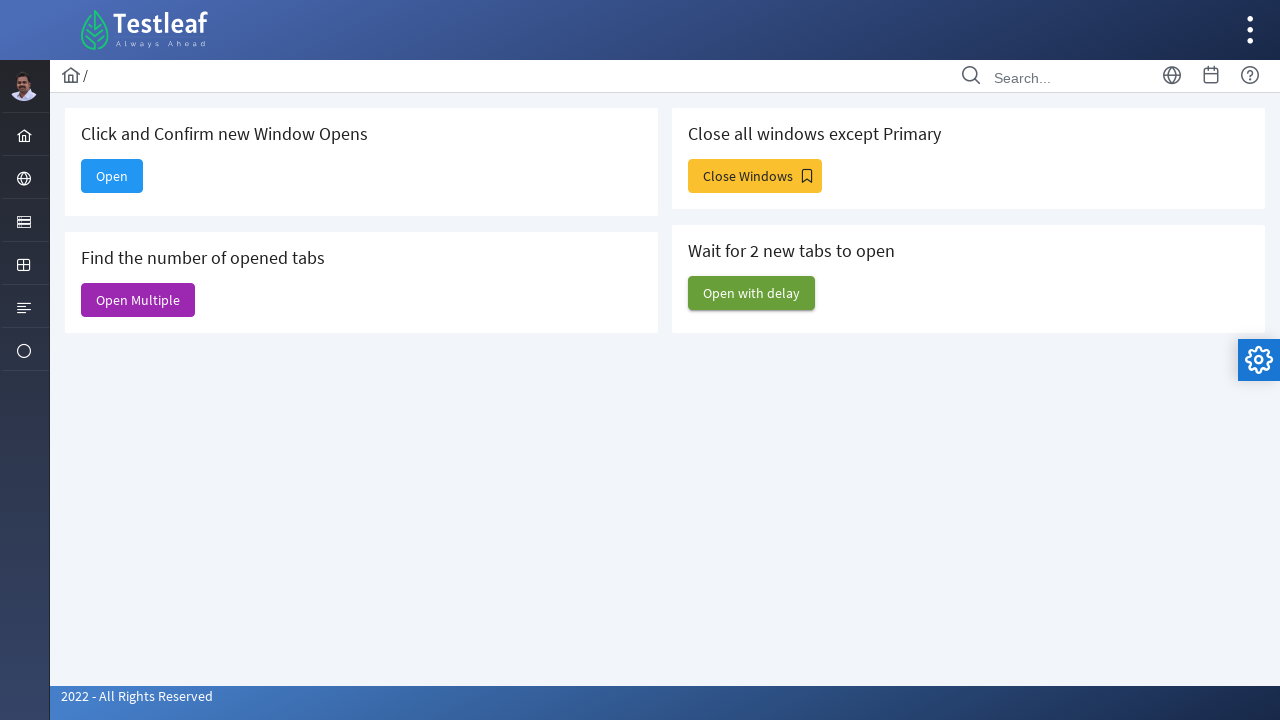

Closed a window, keeping main window open
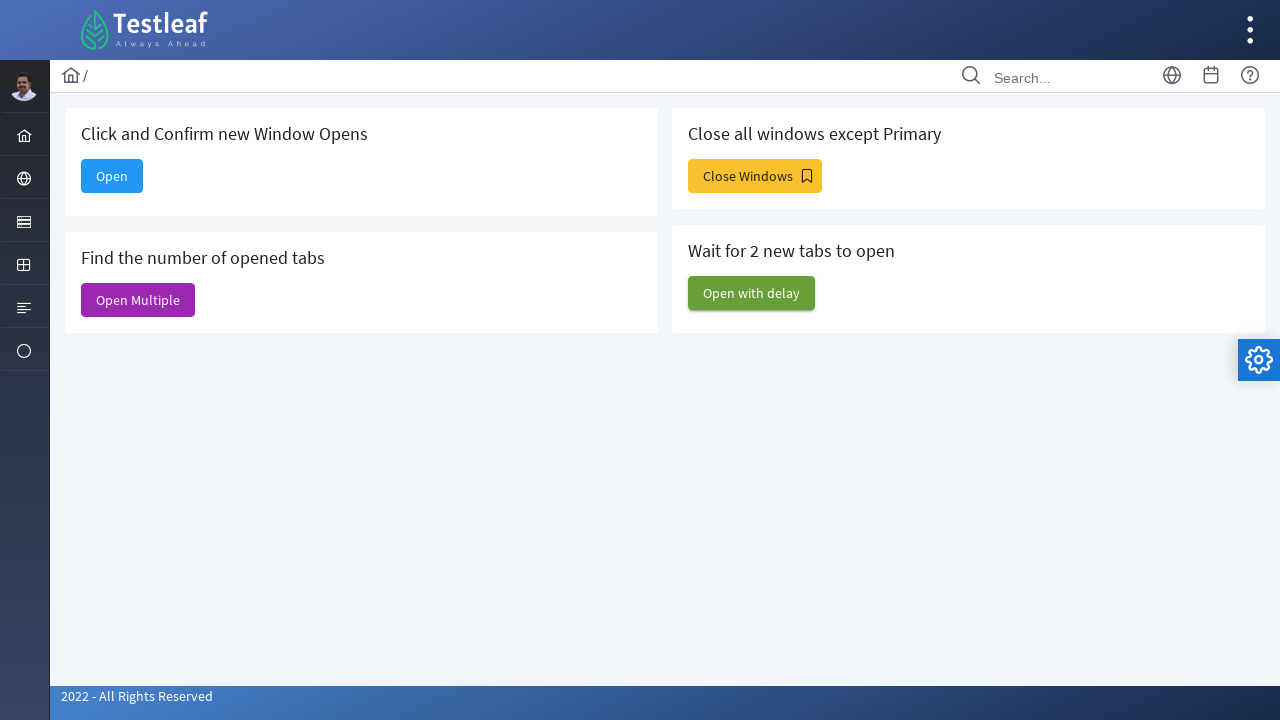

Closed a window, keeping main window open
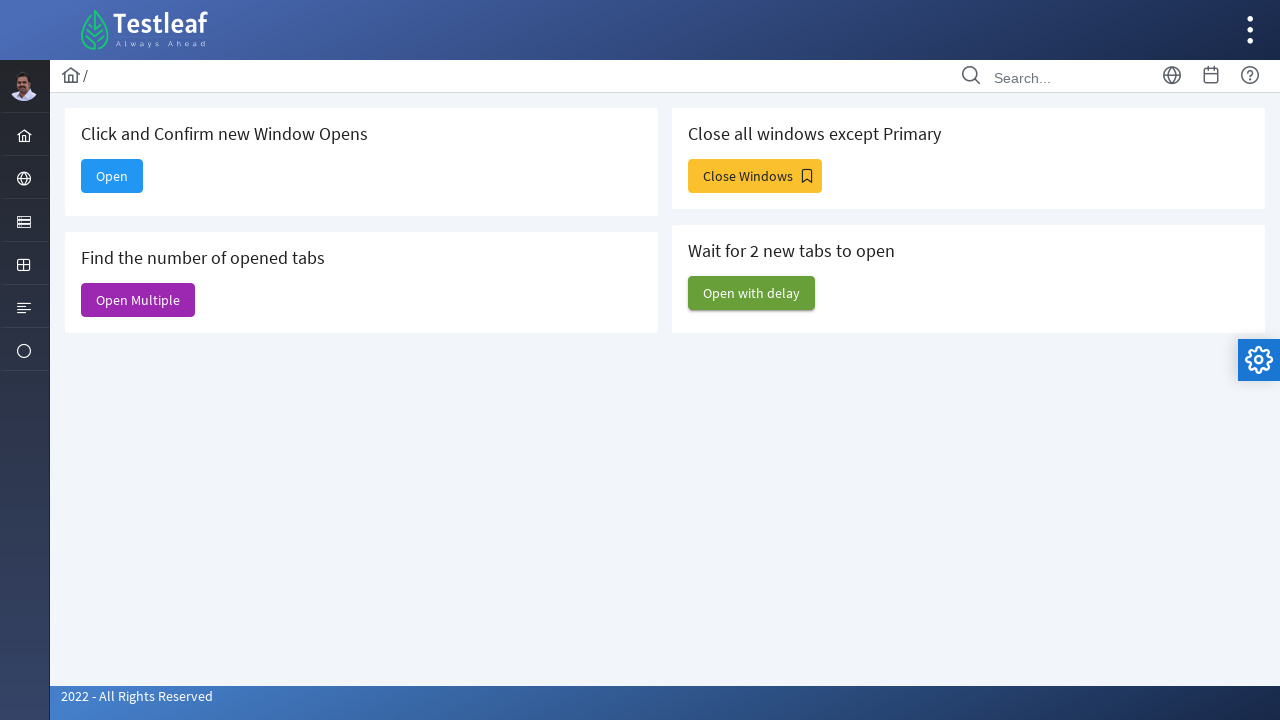

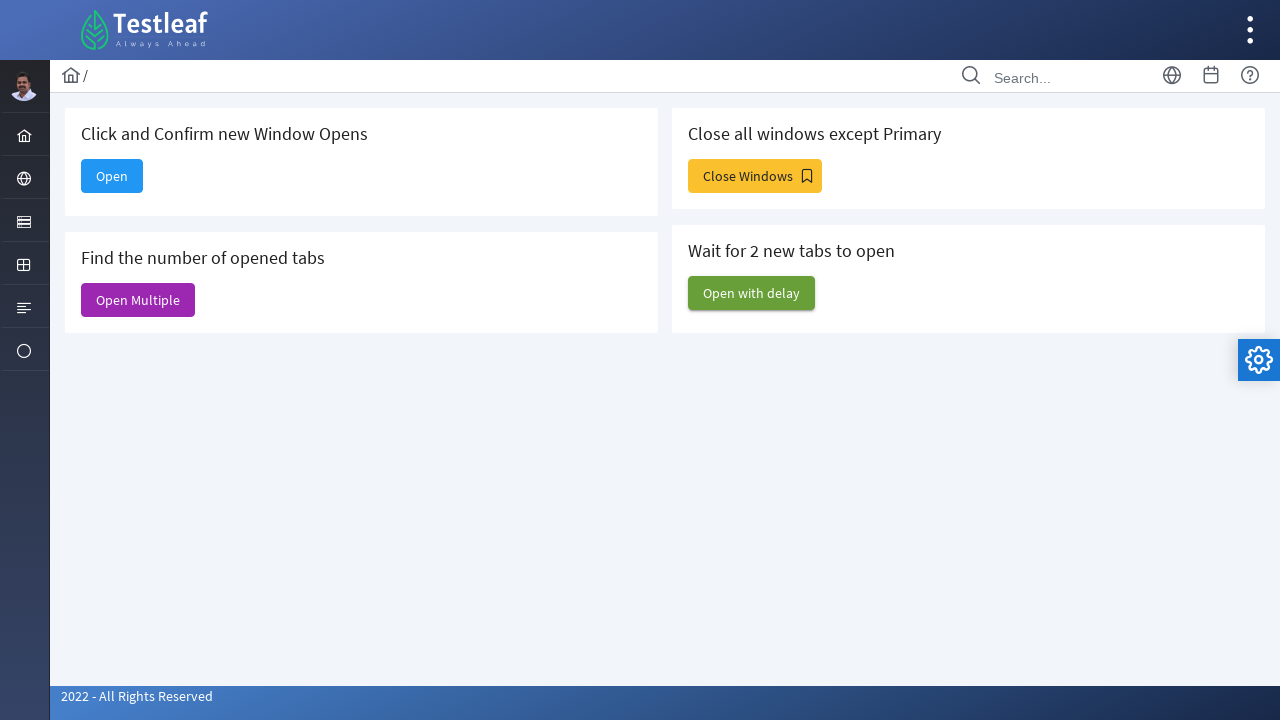